Tests login error message when username field is left empty

Starting URL: https://www.saucedemo.com/

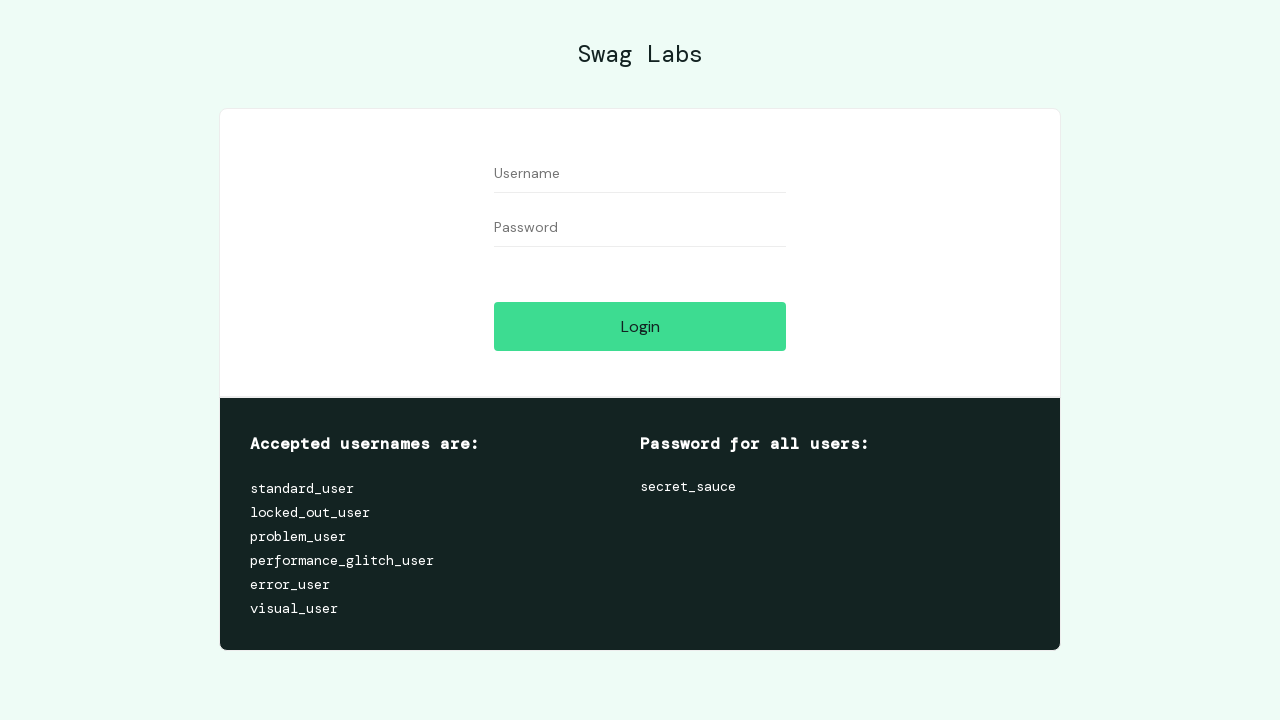

Filled password field with 'secret_sauce', leaving username empty on input#password
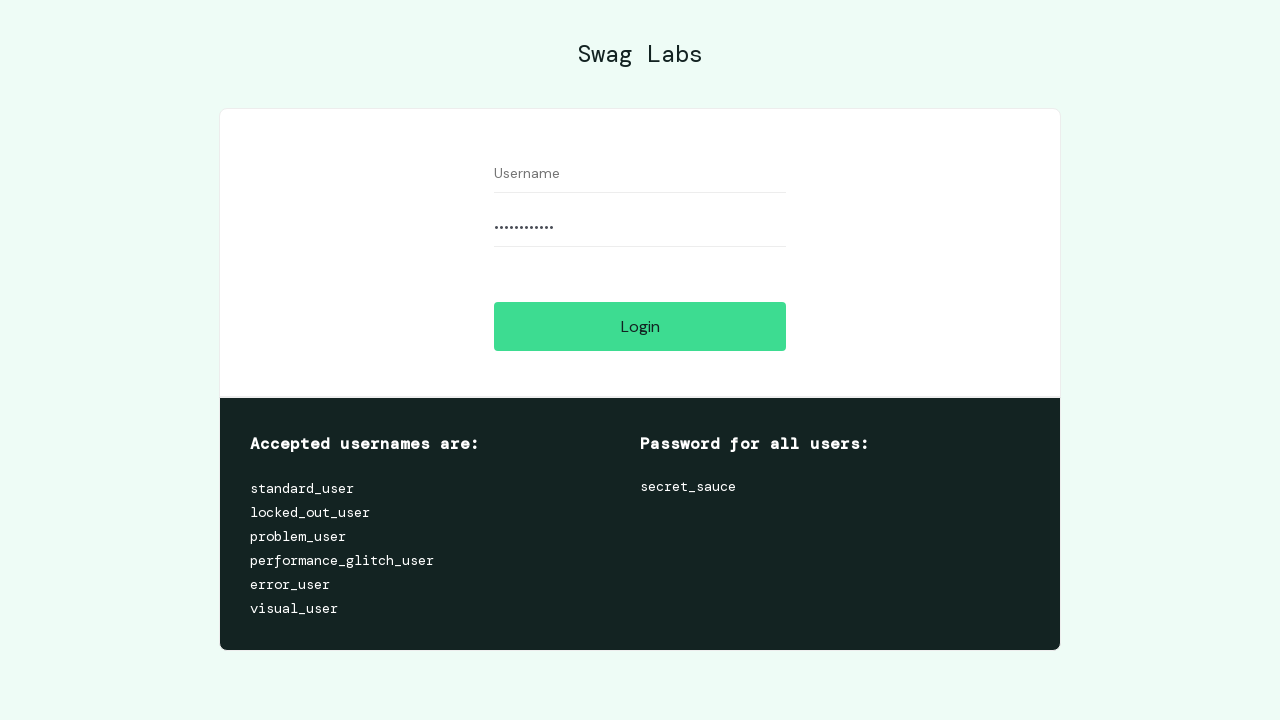

Clicked login button at (640, 326) on input#login-button
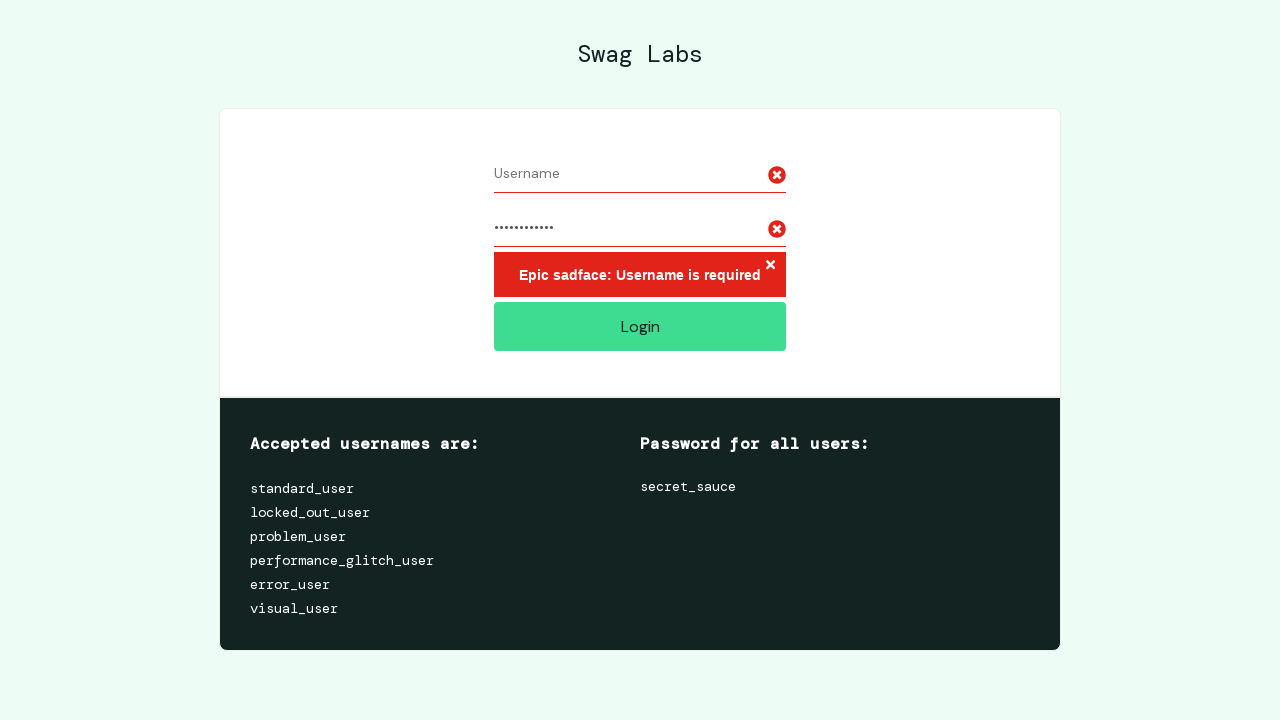

Error message appeared confirming login failed due to missing username
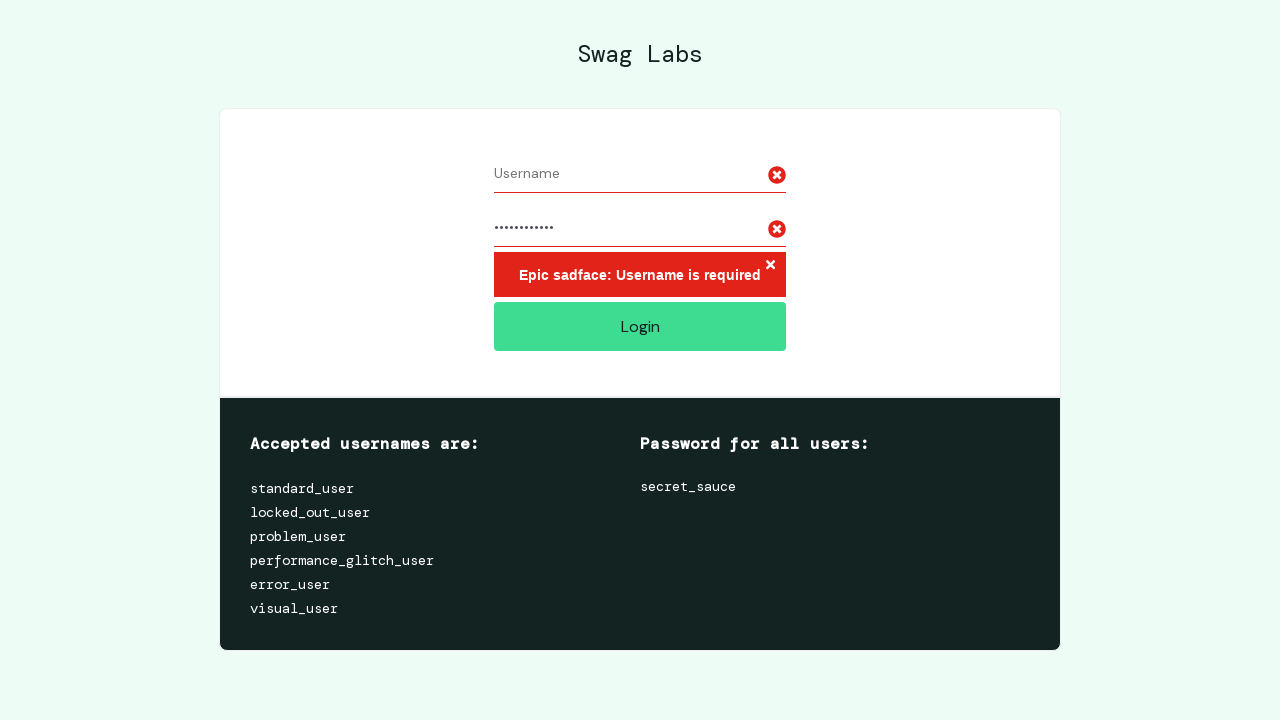

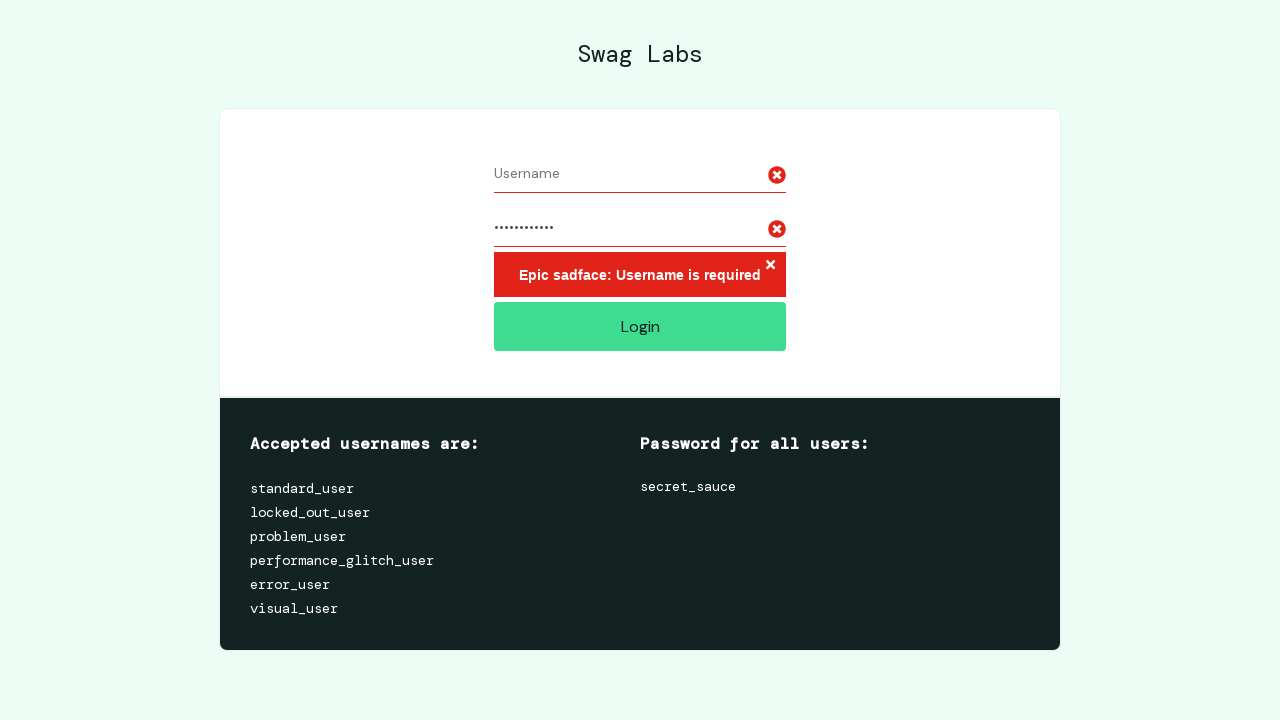